Tests checkbox functionality by selecting multiple language options and verifying their selection status

Starting URL: https://www.leafground.com/checkbox.xhtml

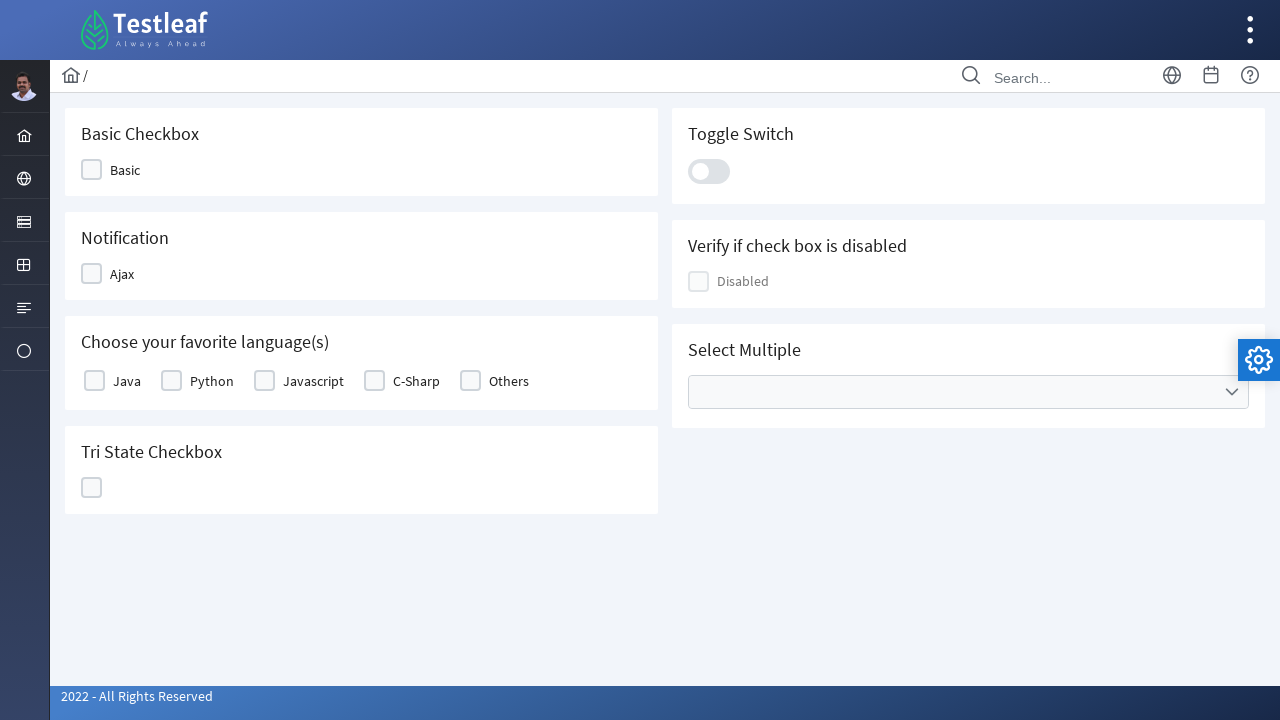

Retrieved all checkbox labels for favorite languages
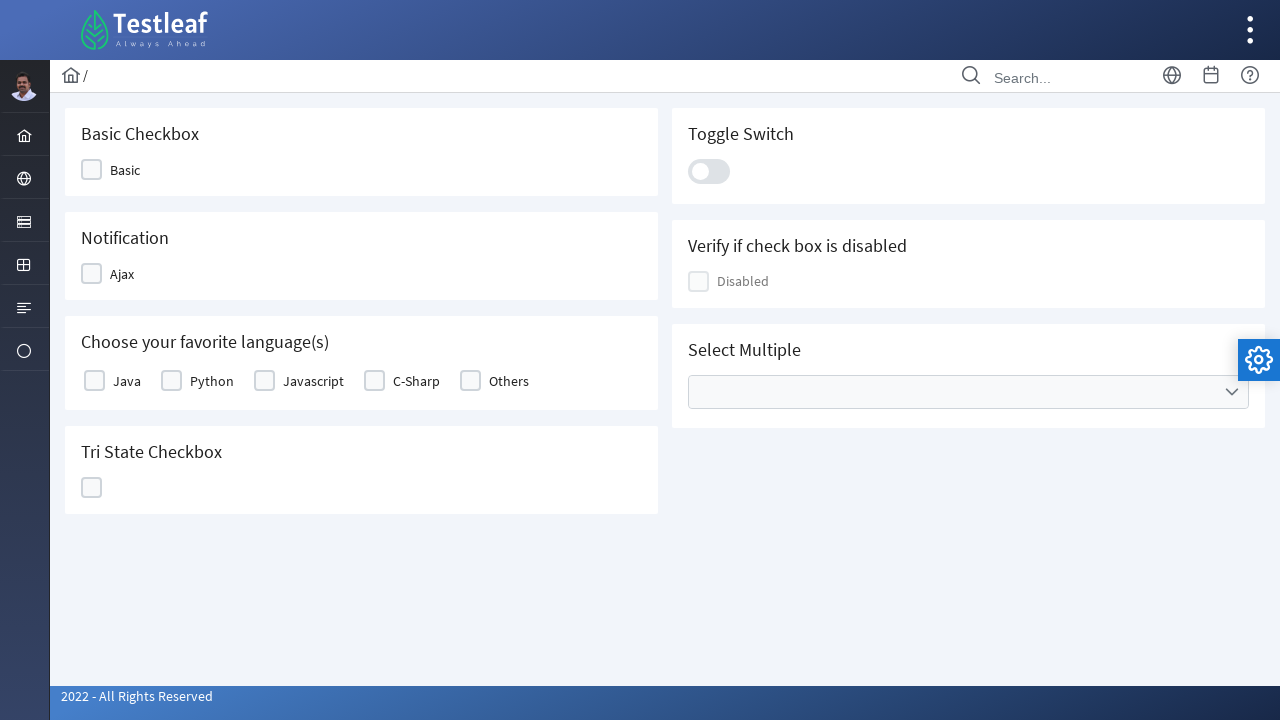

Clicked checkbox for 'Java' at (127, 381) on xpath=//table[@id='j_idt87:basic']//label >> nth=0
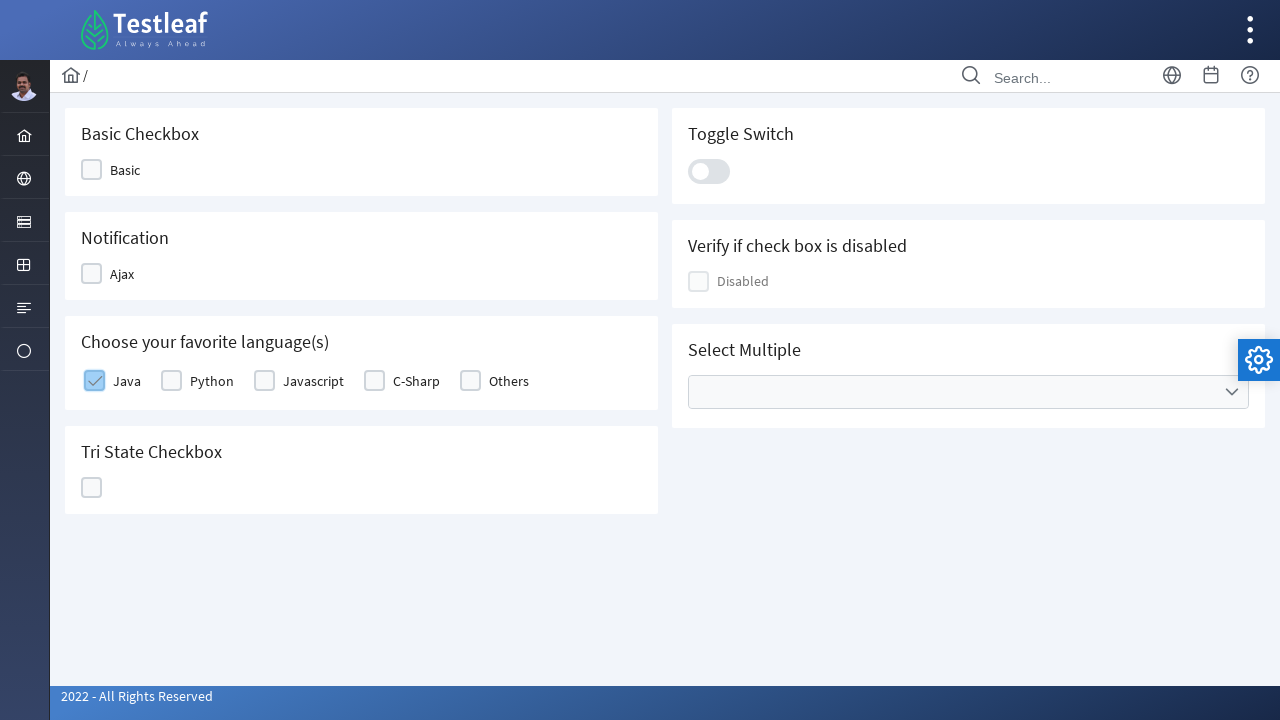

Clicked checkbox for 'Python' at (212, 381) on xpath=//table[@id='j_idt87:basic']//label >> nth=1
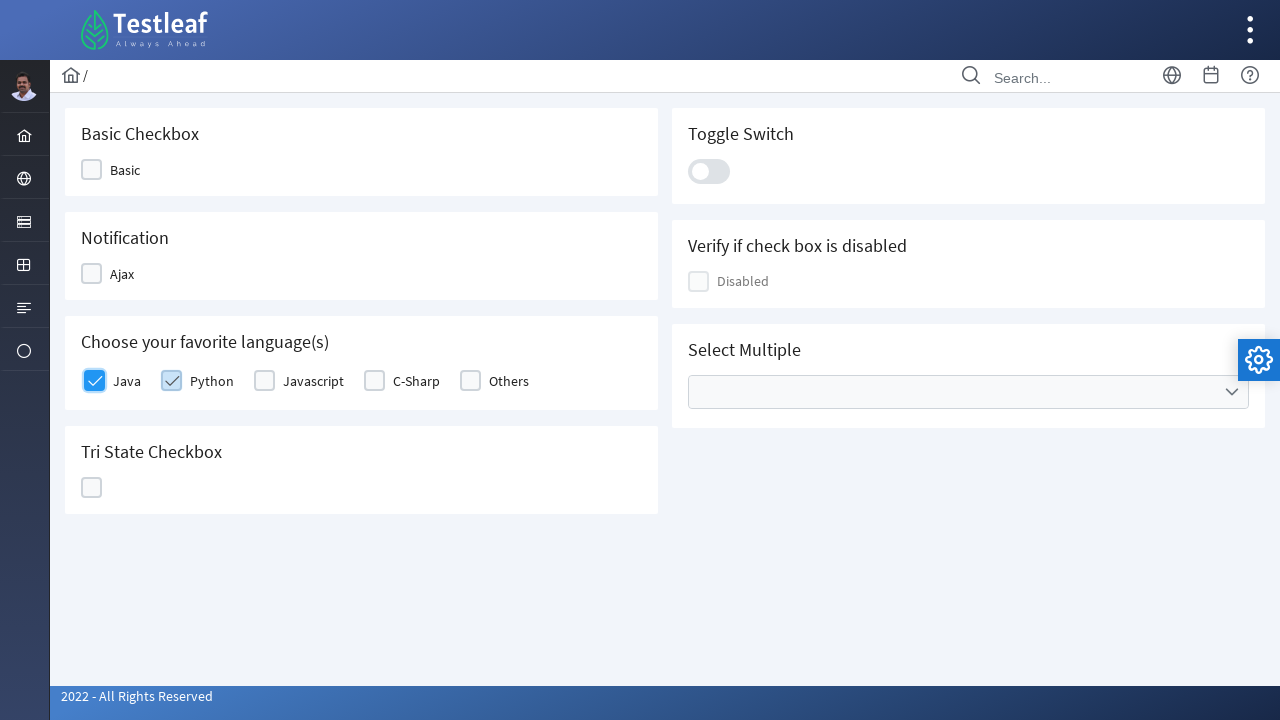

Clicked checkbox for 'Javascript' at (314, 381) on xpath=//table[@id='j_idt87:basic']//label >> nth=2
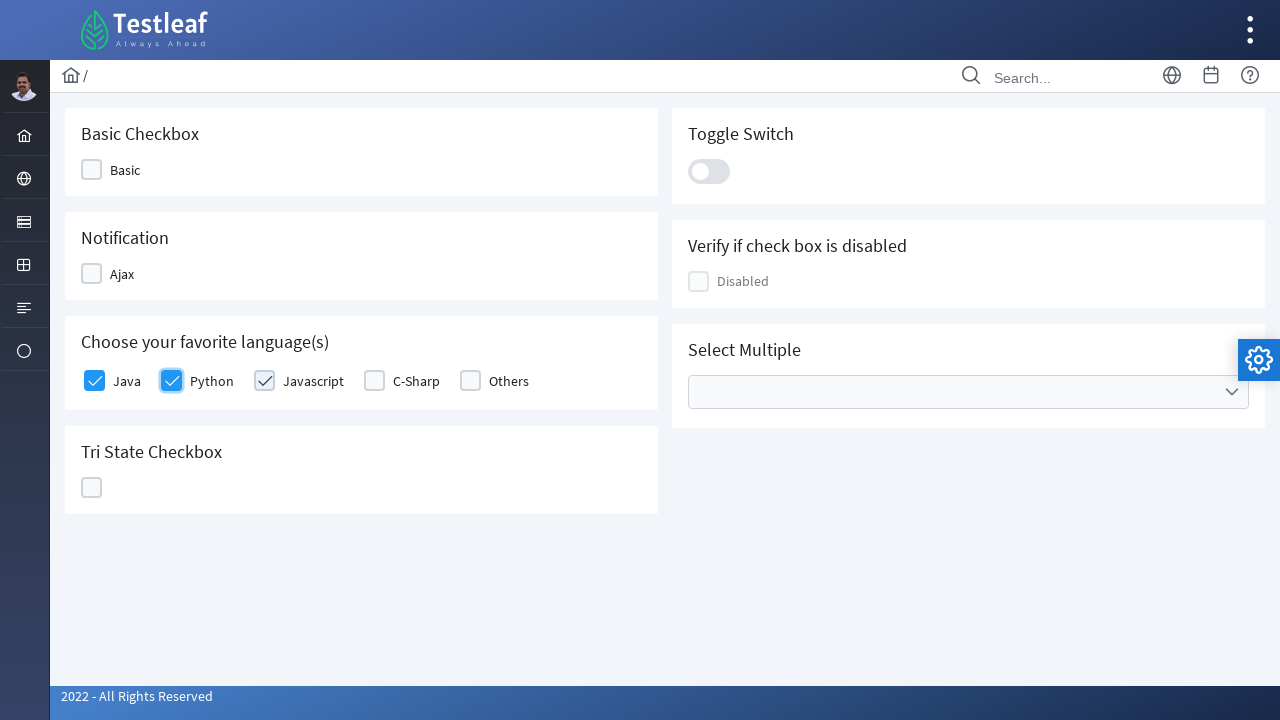

Clicked checkbox for 'C-Sharp' at (416, 381) on xpath=//table[@id='j_idt87:basic']//label >> nth=3
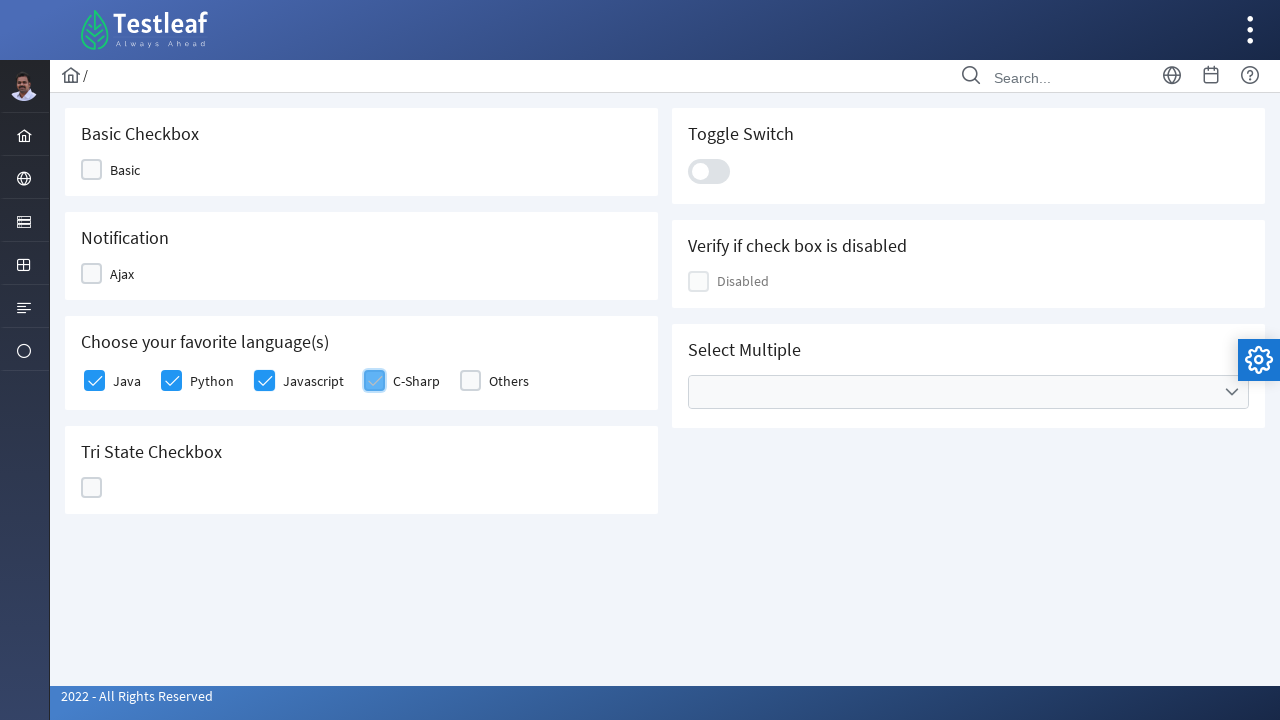

Verified checkbox 1 selection status: True
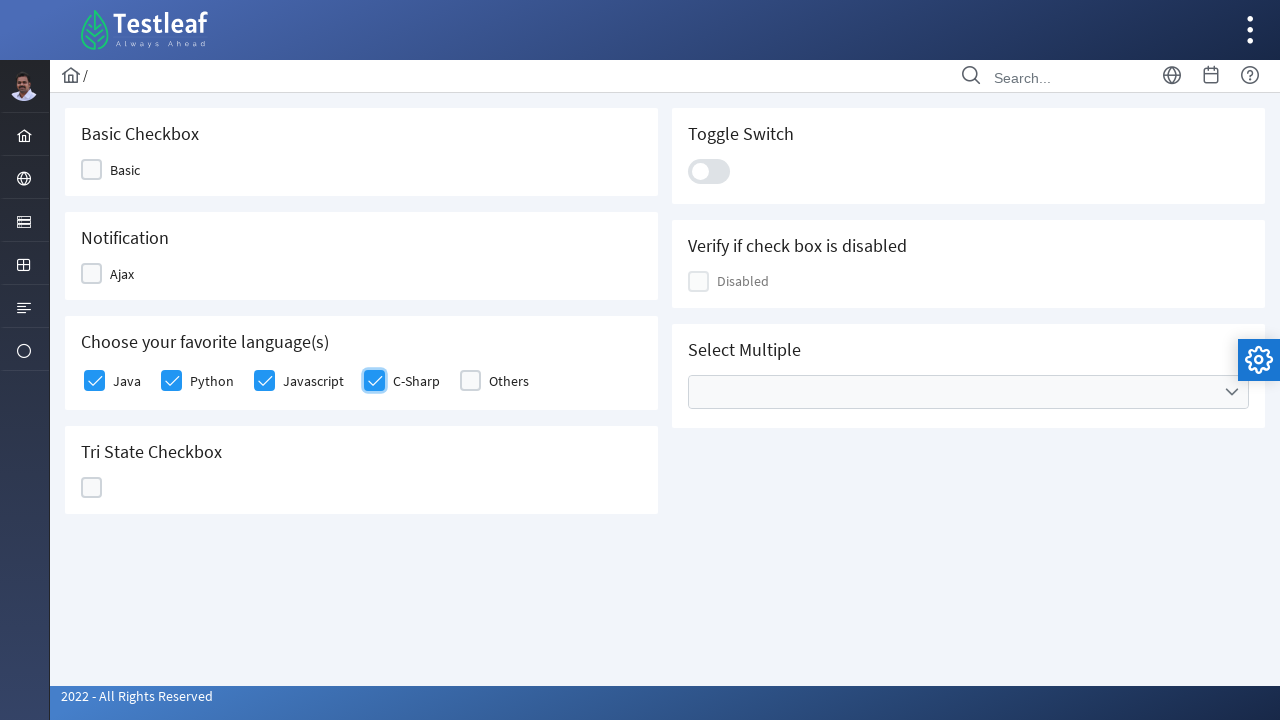

Verified checkbox 2 selection status: True
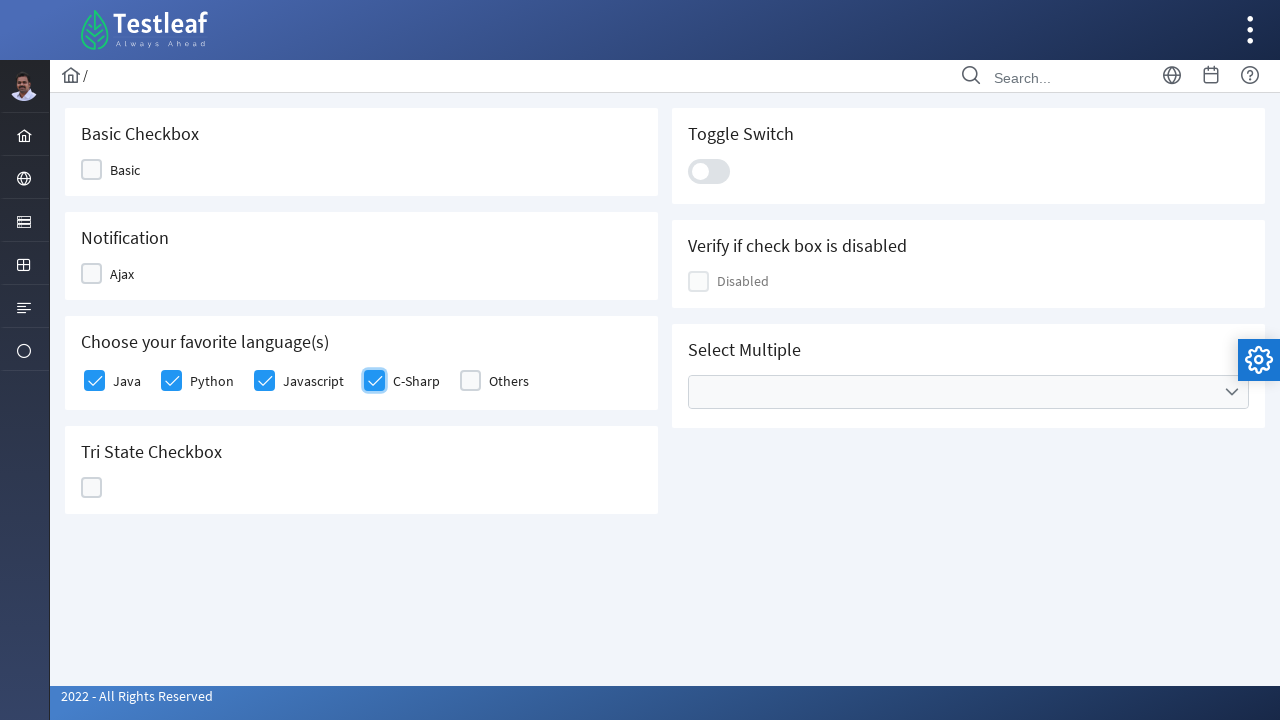

Verified checkbox 3 selection status: True
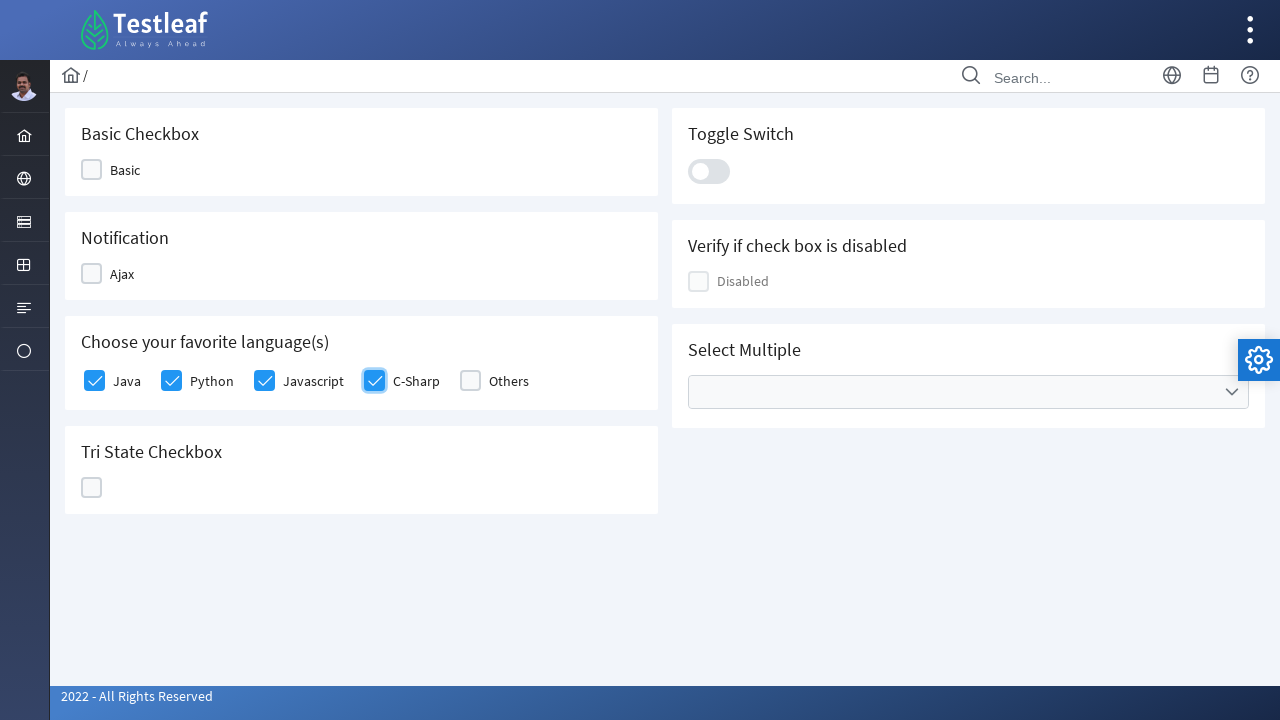

Verified checkbox 4 selection status: True
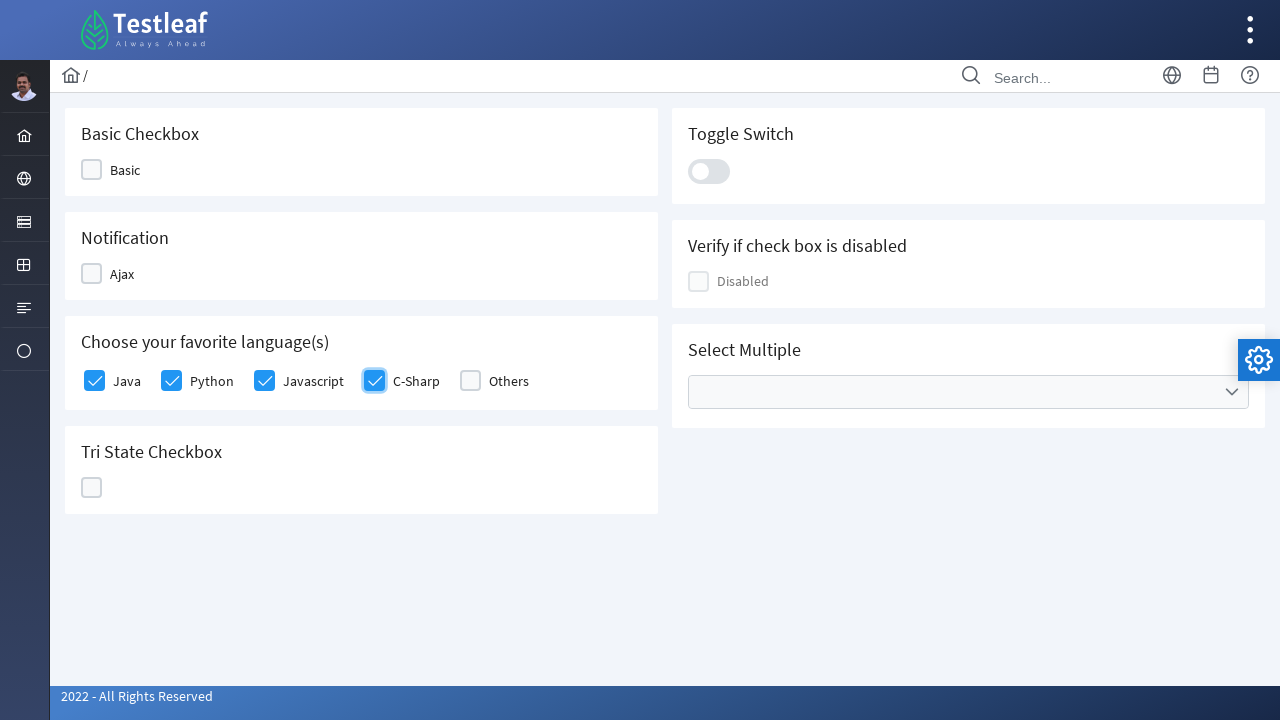

Verified checkbox 5 selection status: False
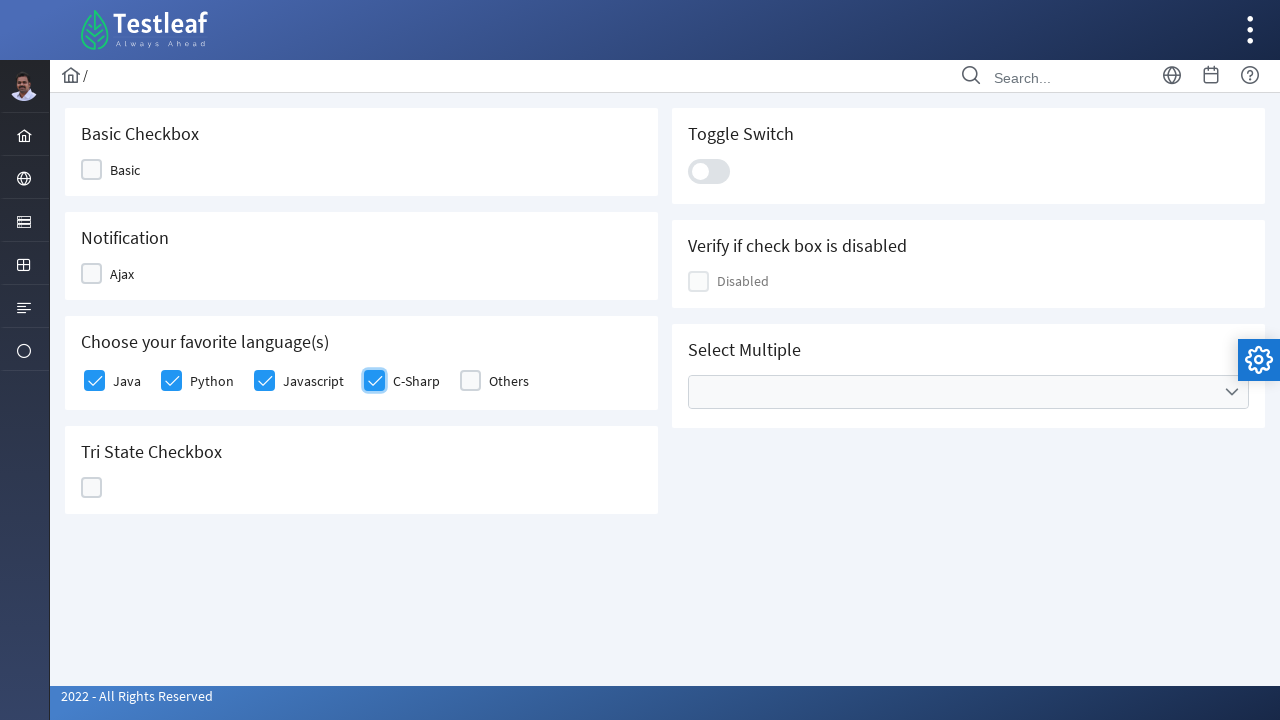

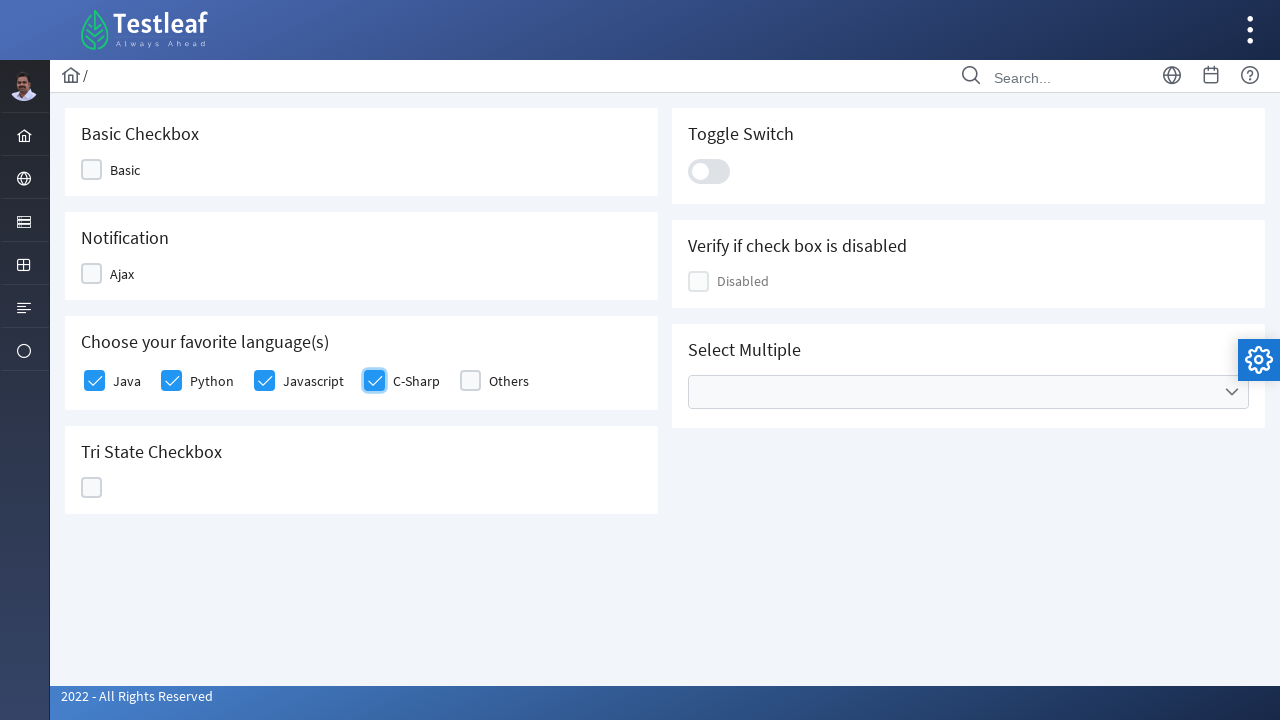